Tests GitHub's advanced search form by filling in search criteria (search term, repository owner, date filter, and programming language) and submitting the form to perform a search.

Starting URL: https://github.com/search/advanced

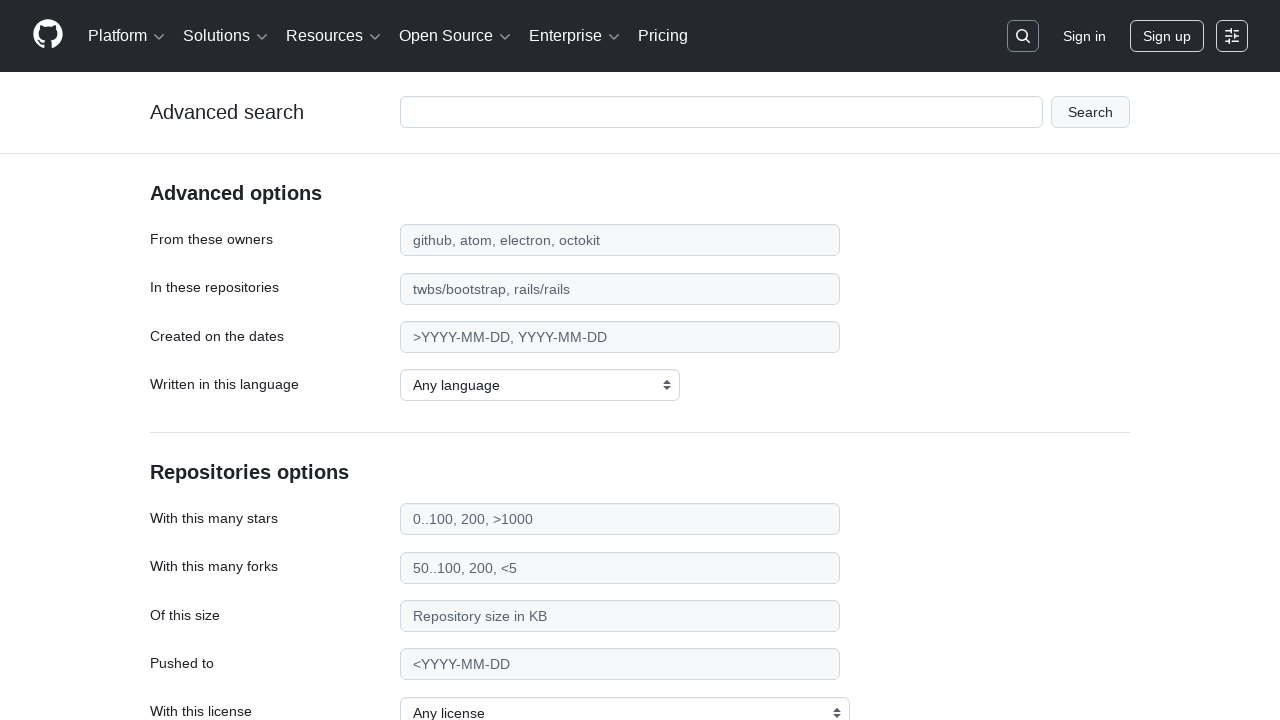

Filled main search input with 'web-scraping' on #adv_code_search input.js-advanced-search-input
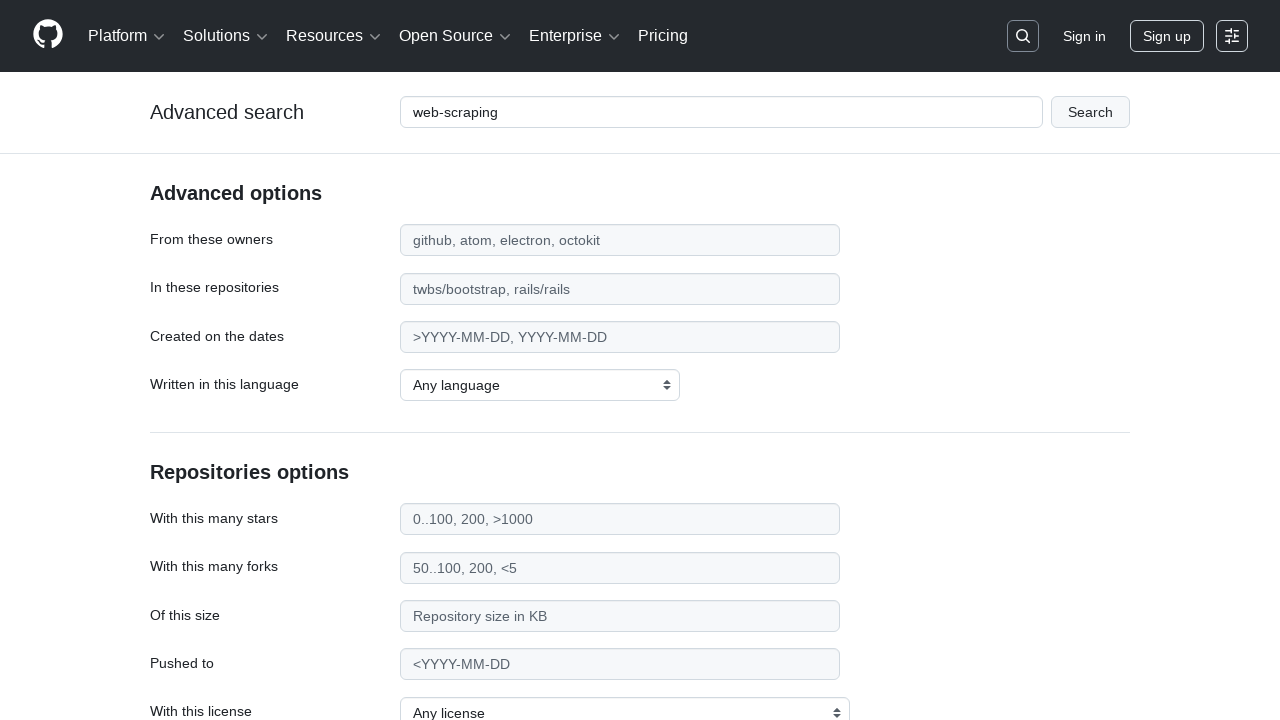

Filled repository owner field with 'microsoft' on #search_from
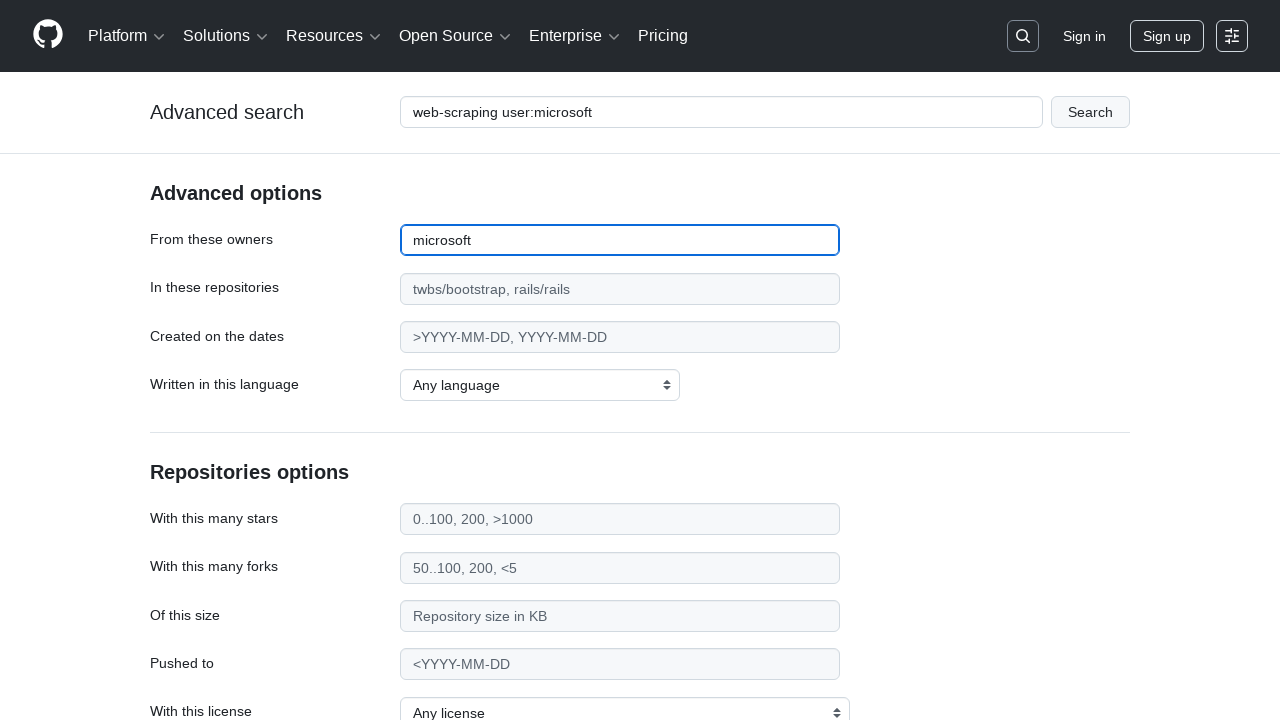

Filled date filter field with '>2020' on #search_date
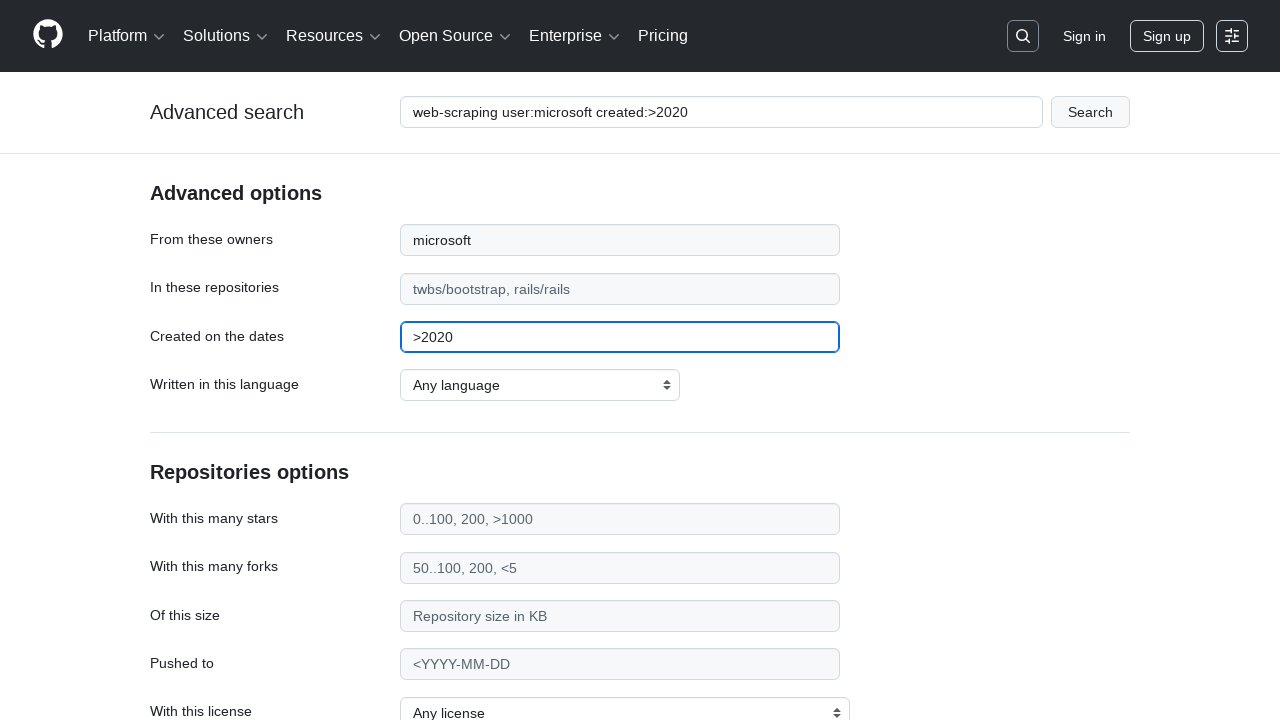

Selected 'Python' from programming language dropdown on select#search_language
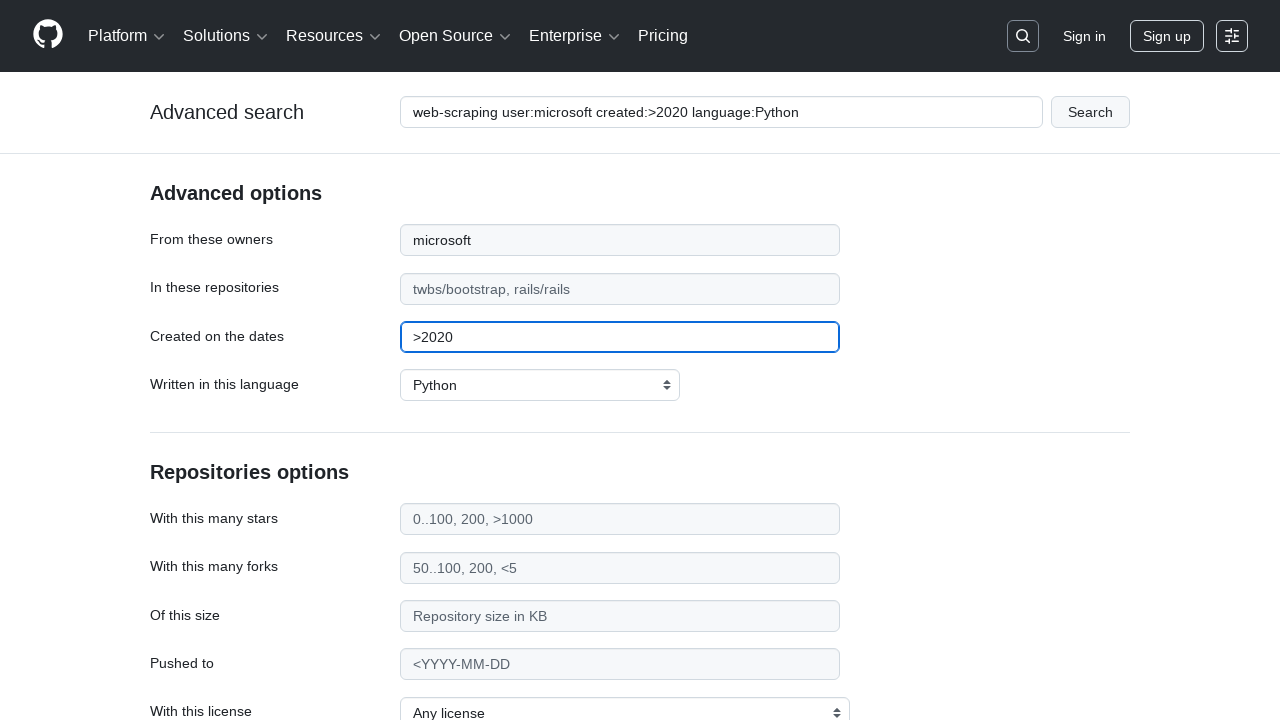

Clicked submit button to perform advanced search at (1090, 112) on #adv_code_search button[type="submit"]
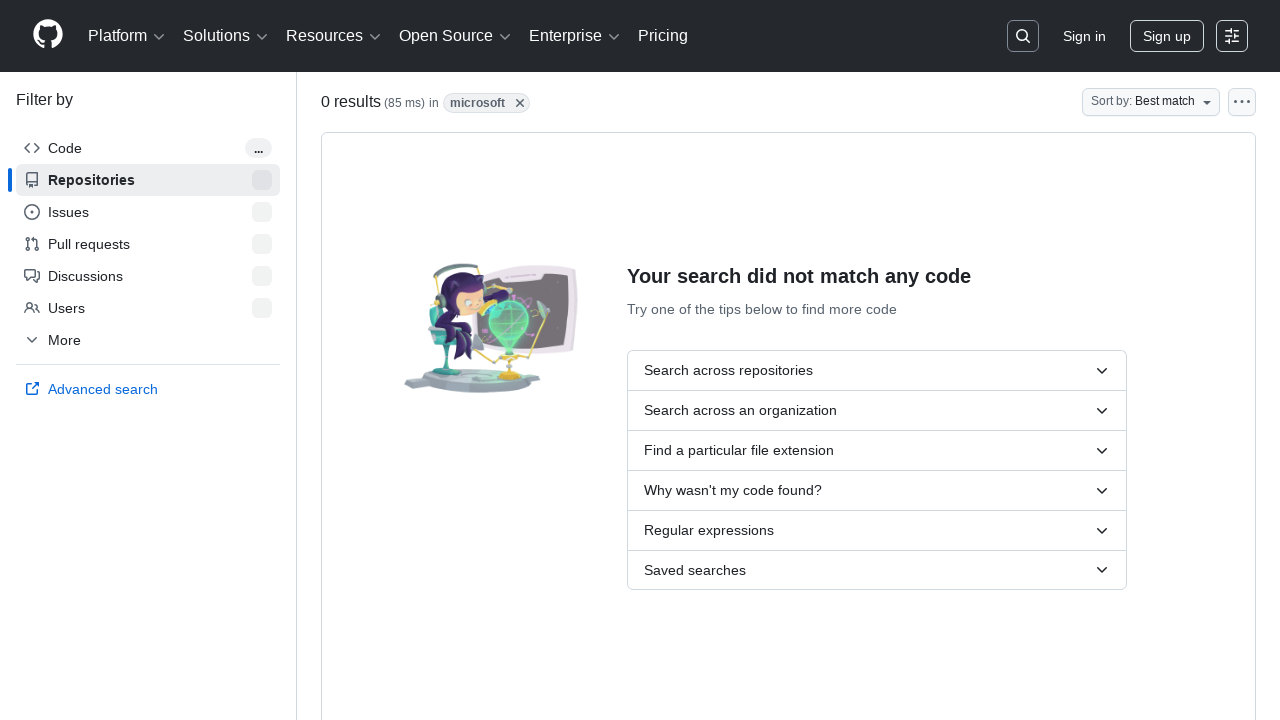

Waited for search results page to fully load
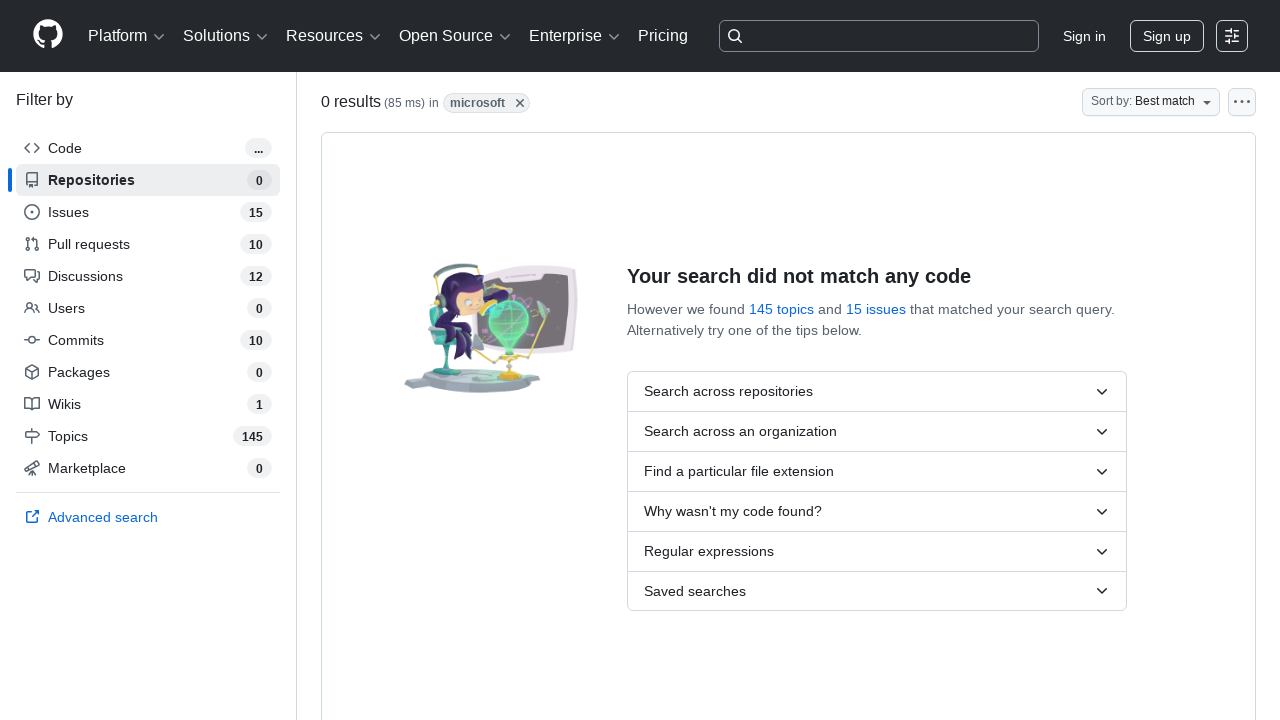

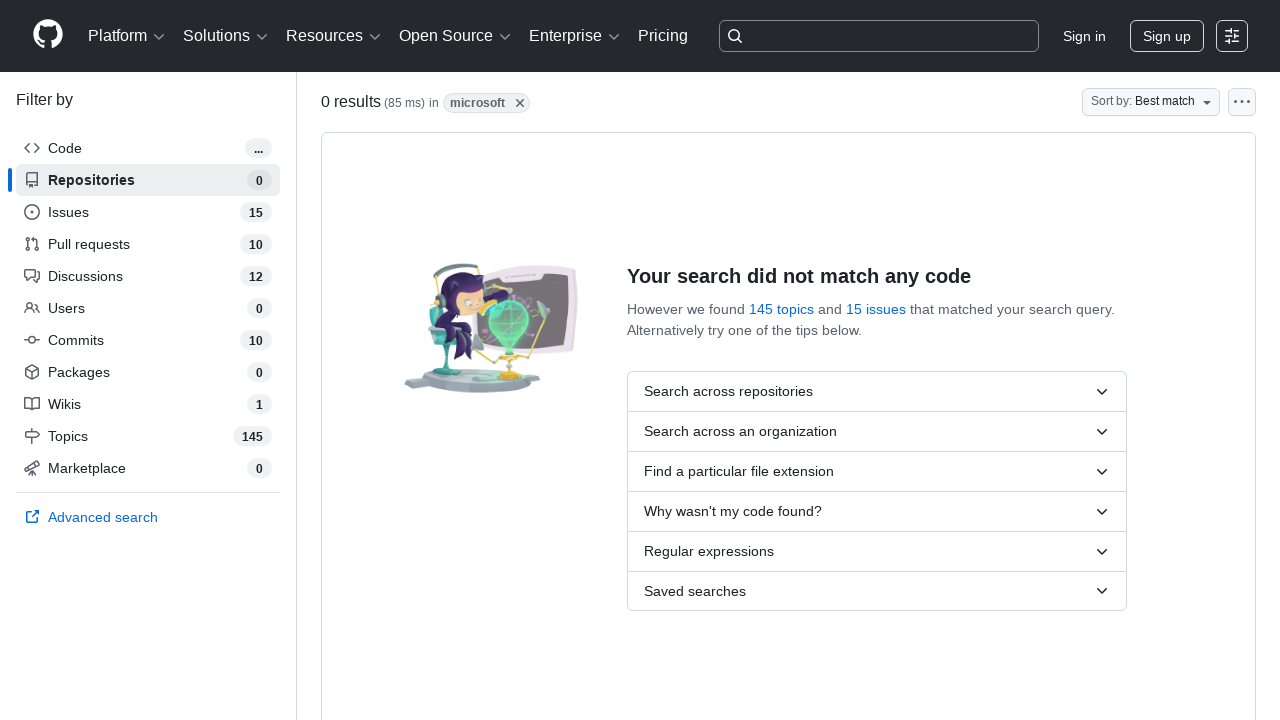